Tests a registration form by filling in first name, last name, and email fields, then submitting and verifying successful registration

Starting URL: http://suninjuly.github.io/registration1.html

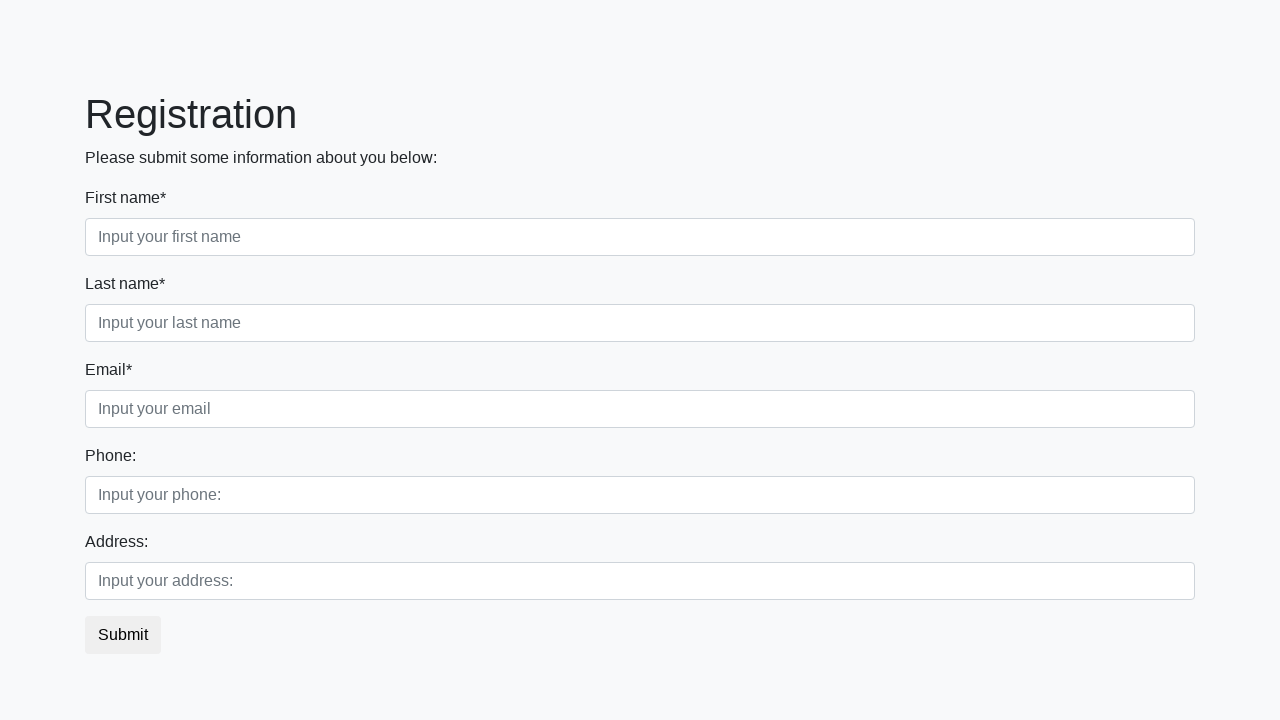

Filled first name field with 'Ivan' on .first_block .form-group .form-control.first
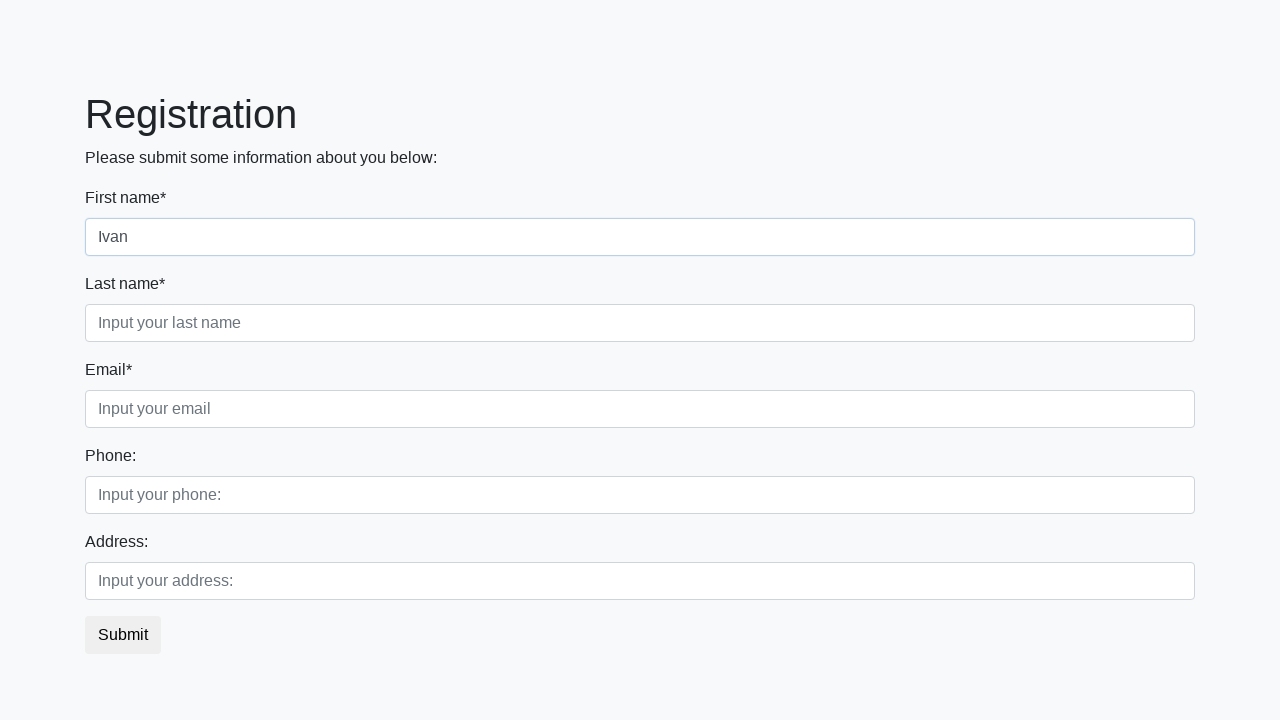

Filled last name field with 'Ivanov' on .first_block .form-group .form-control.second
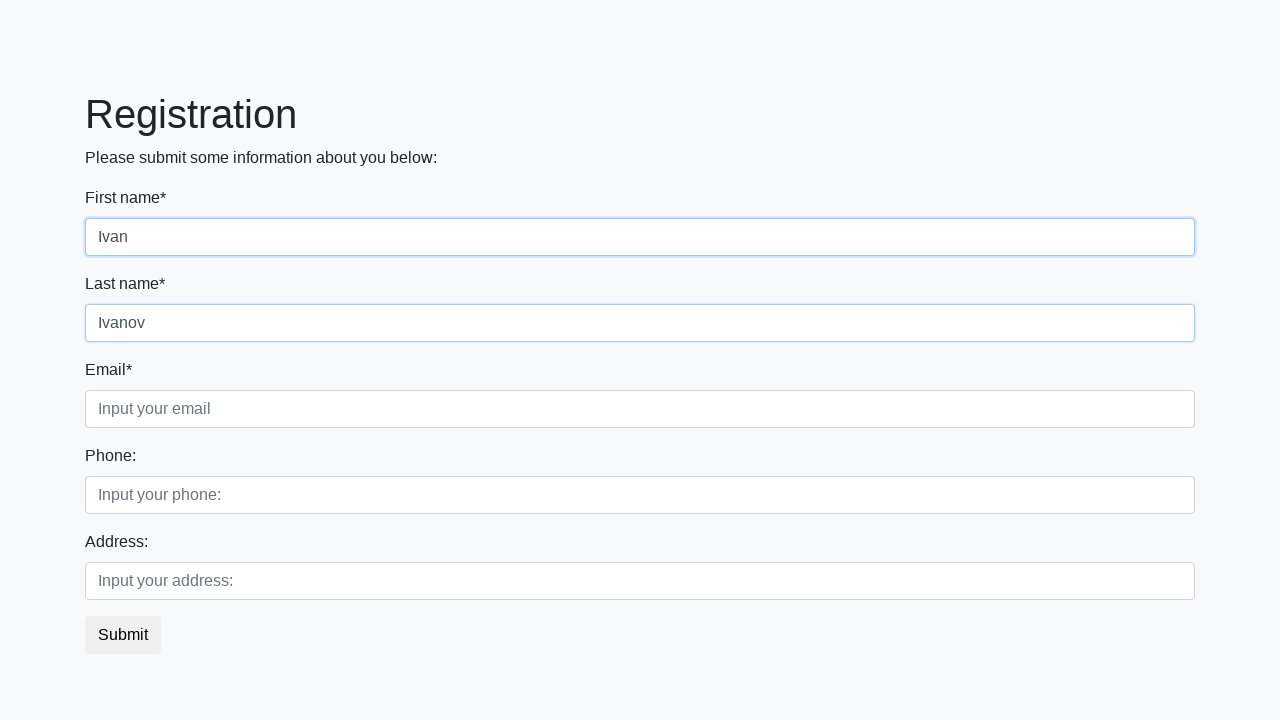

Filled email field with 'test@gmail.com' on .first_block .form-group .form-control.third
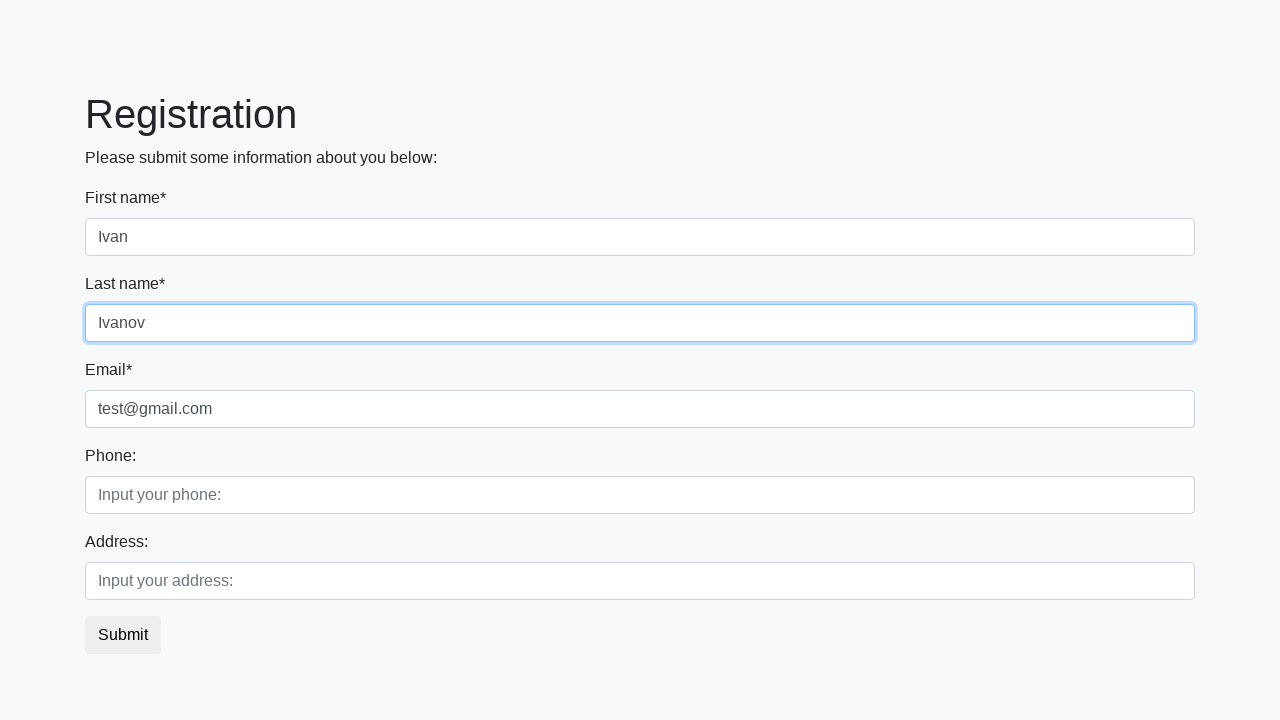

Clicked submit button to register at (123, 635) on button.btn
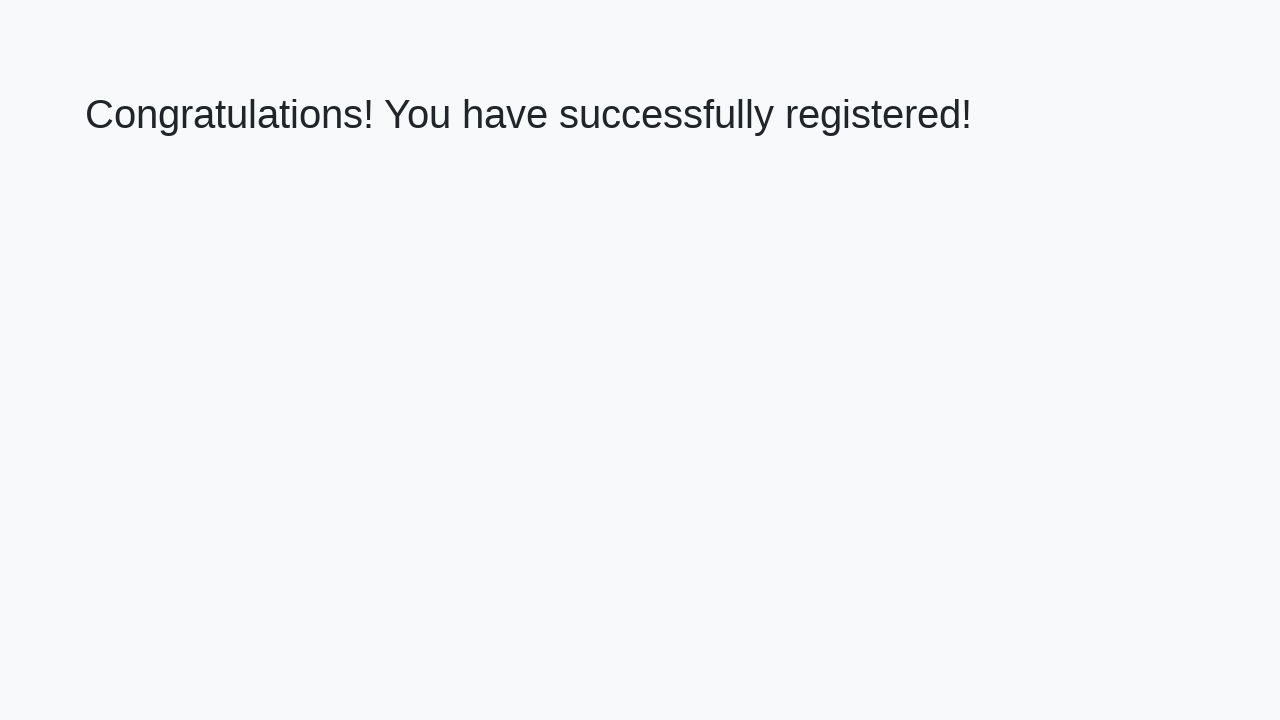

Waited 5 seconds for success page to load
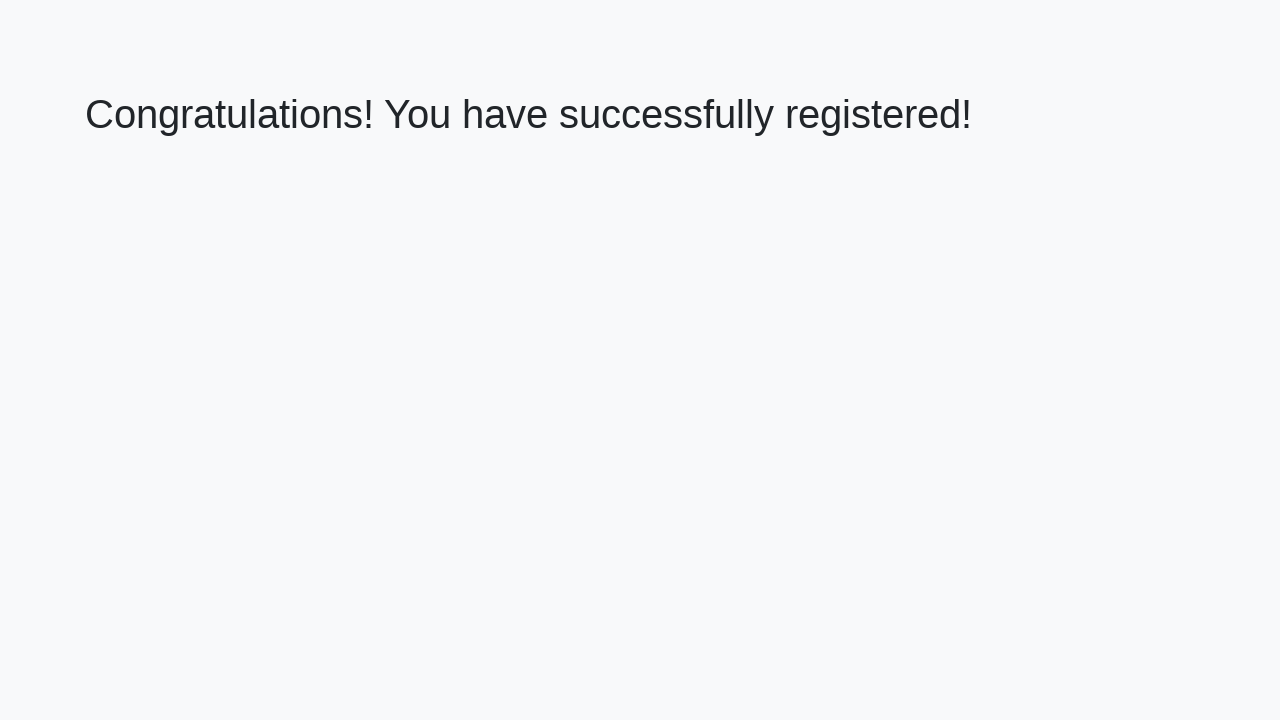

Retrieved welcome message text from h1 element
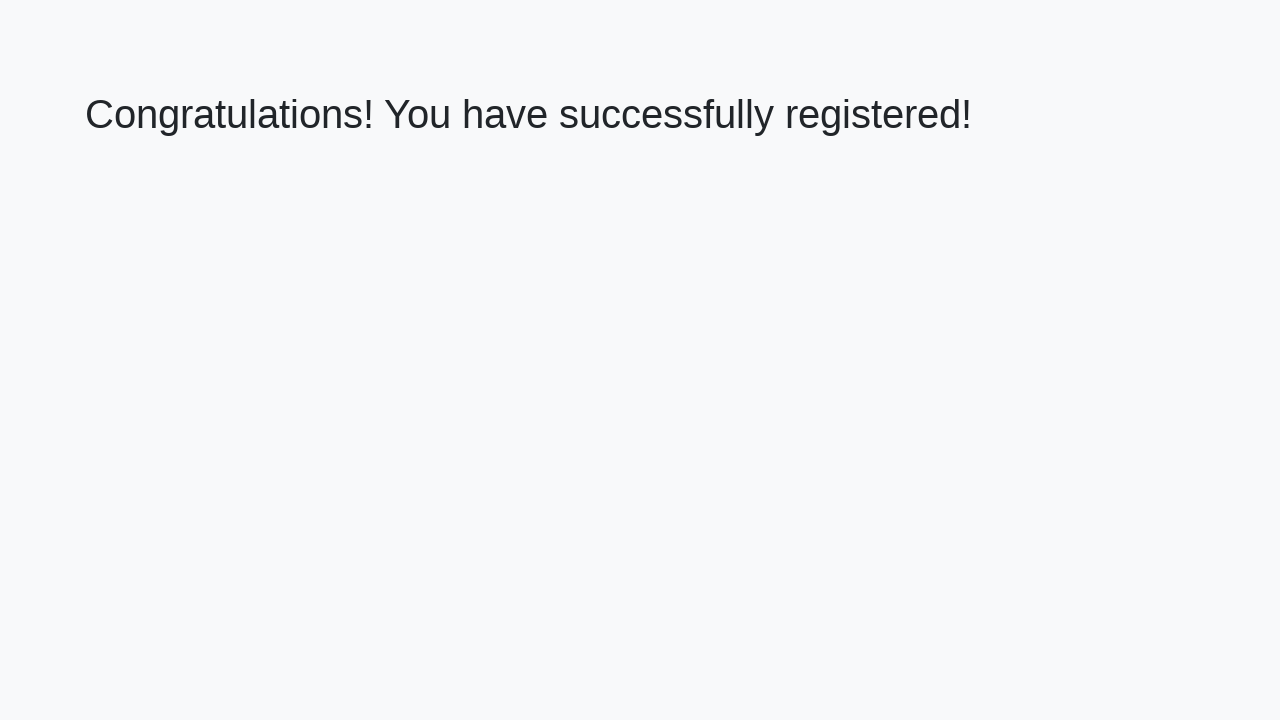

Verified successful registration message matches expected text
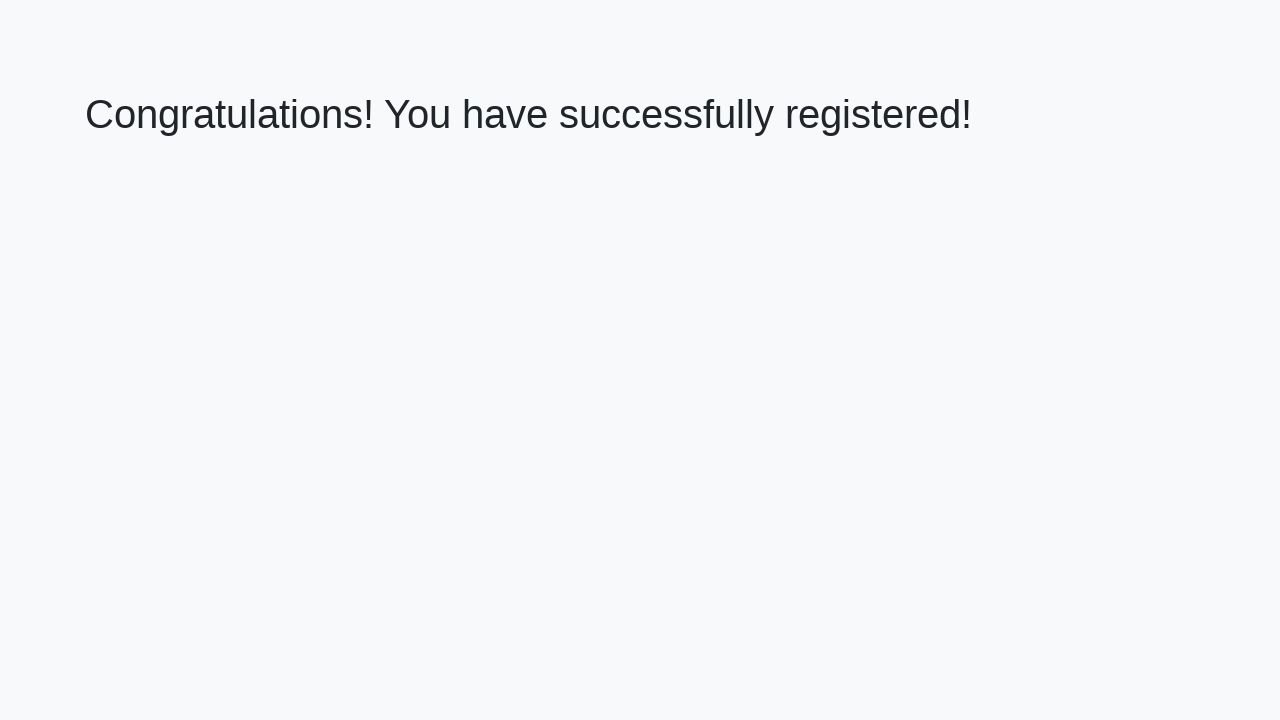

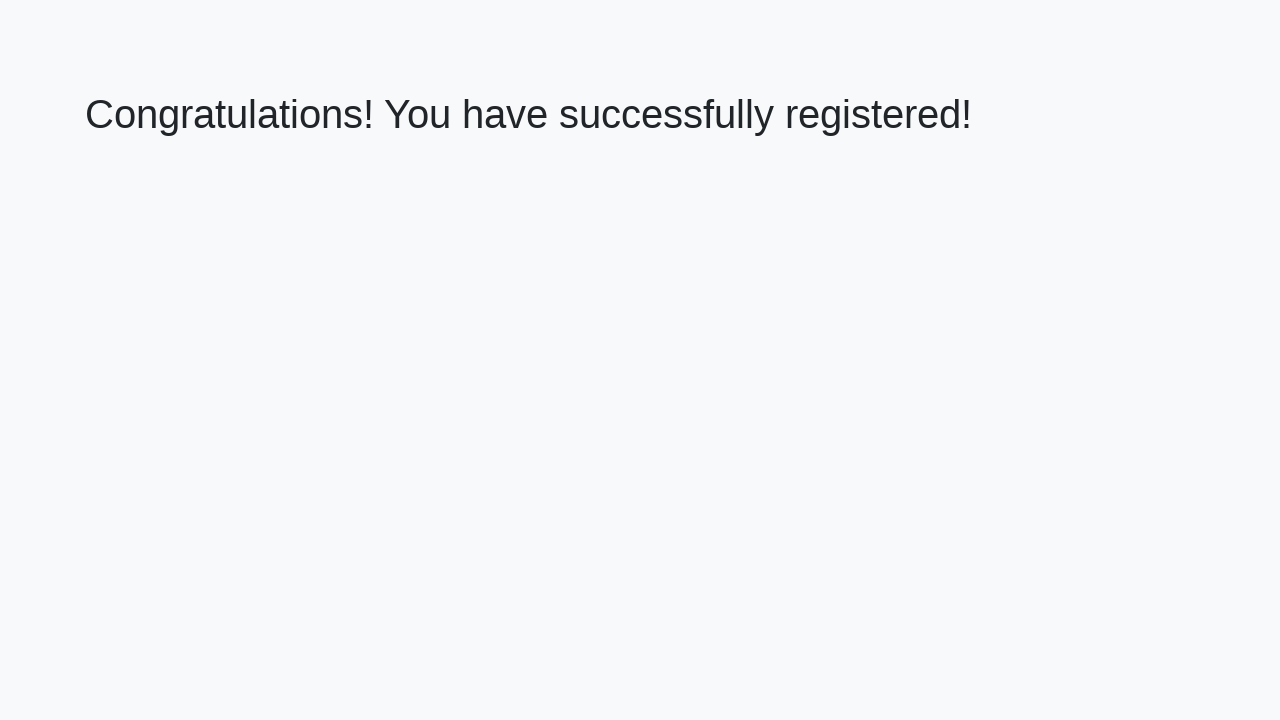